Tests clicking the green button which reveals a hidden layer, verifying button visibility behavior

Starting URL: http://uitestingplayground.com/hiddenlayers

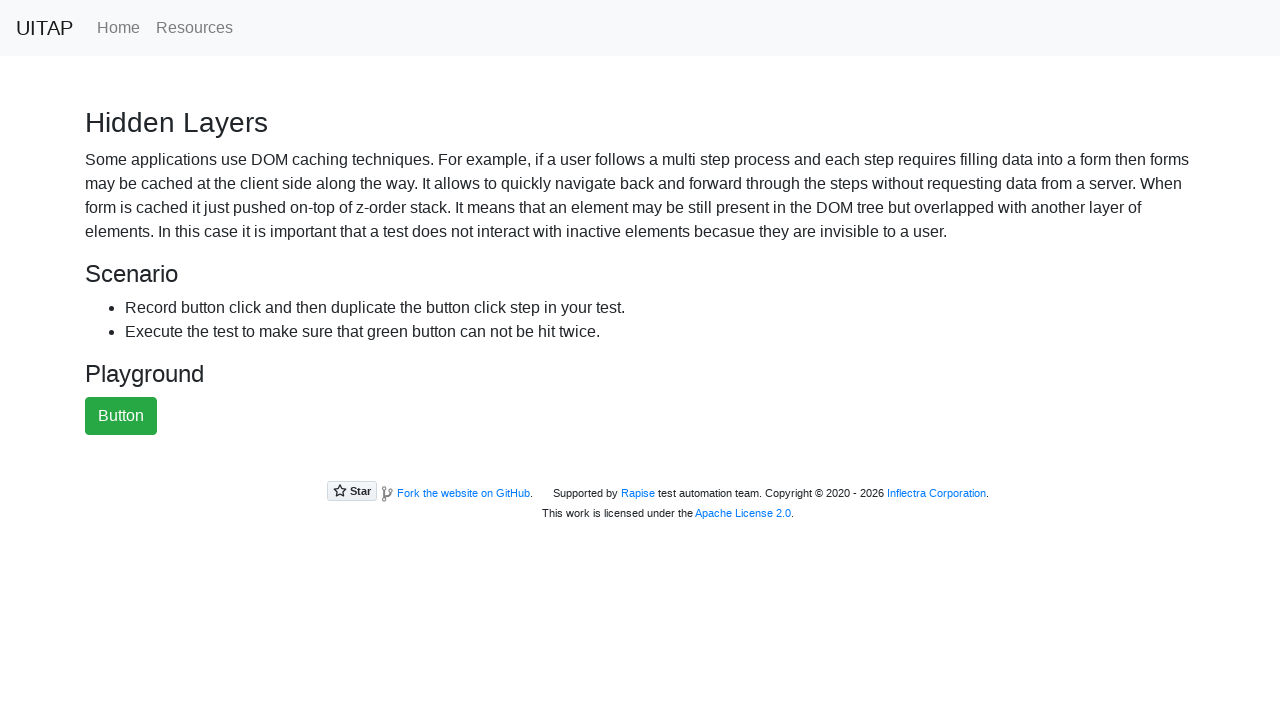

Clicked the green button to reveal hidden layer at (121, 416) on #greenButton
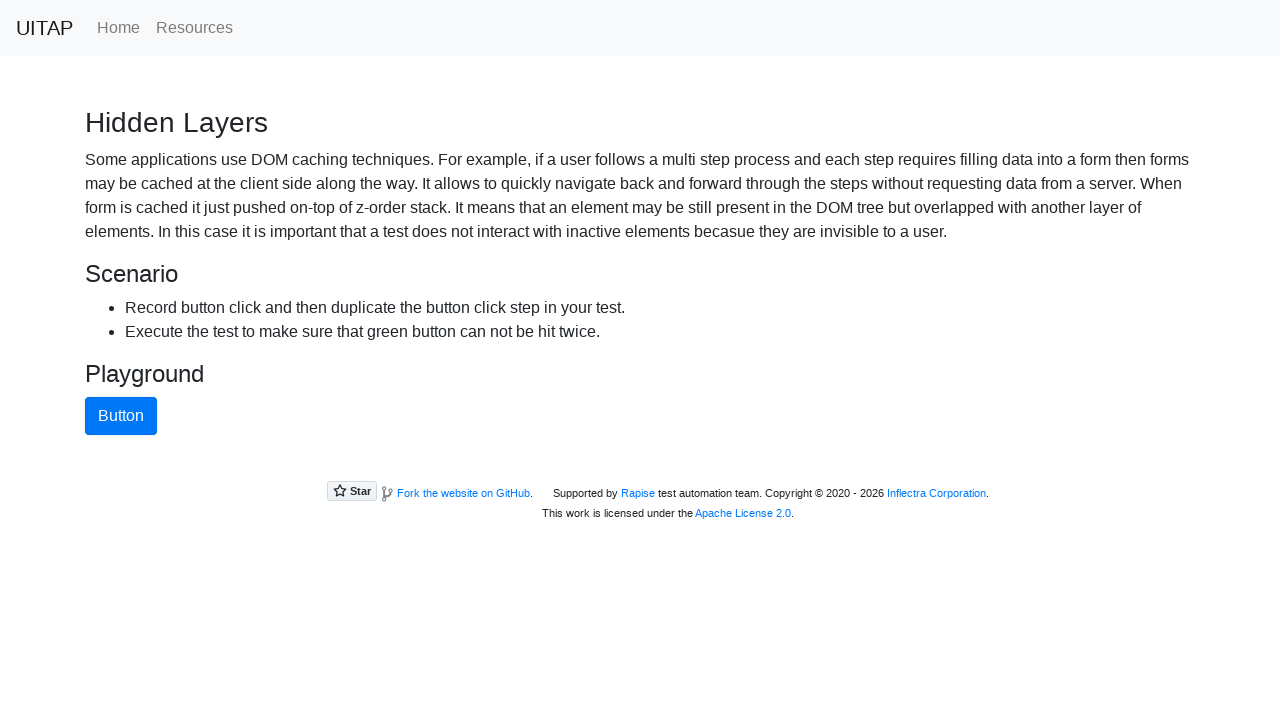

Blue button became visible after green button click
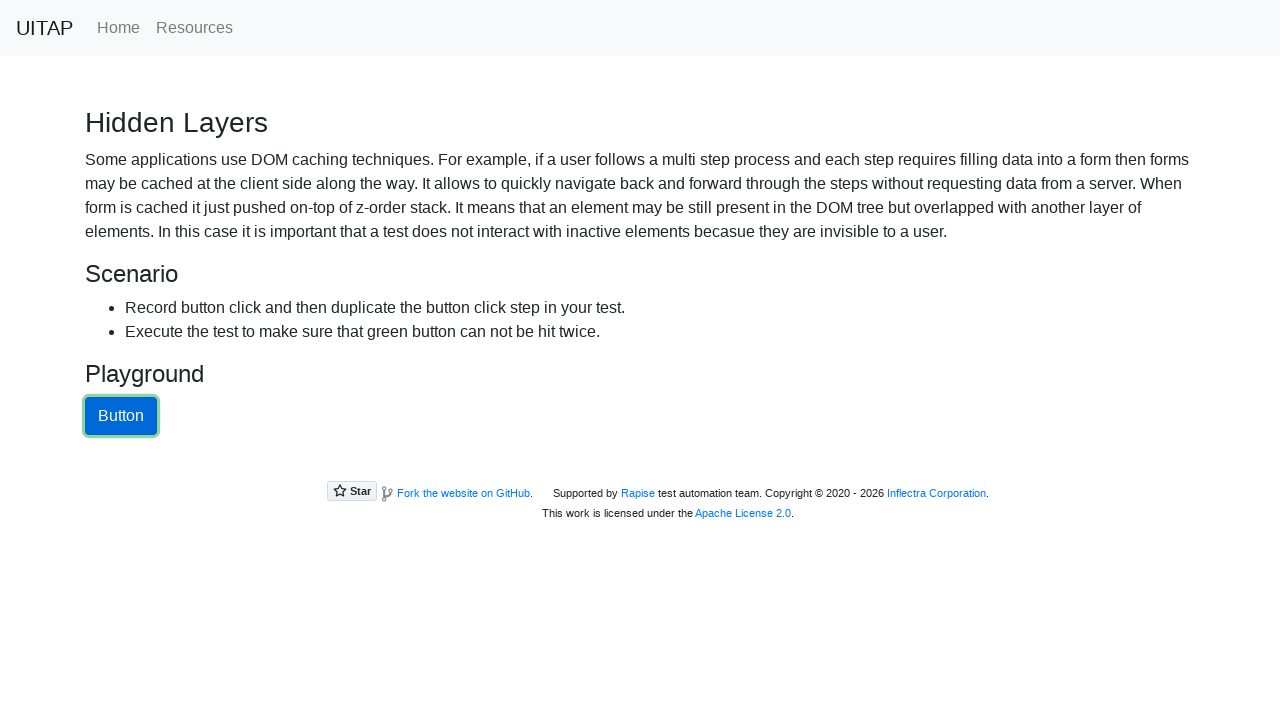

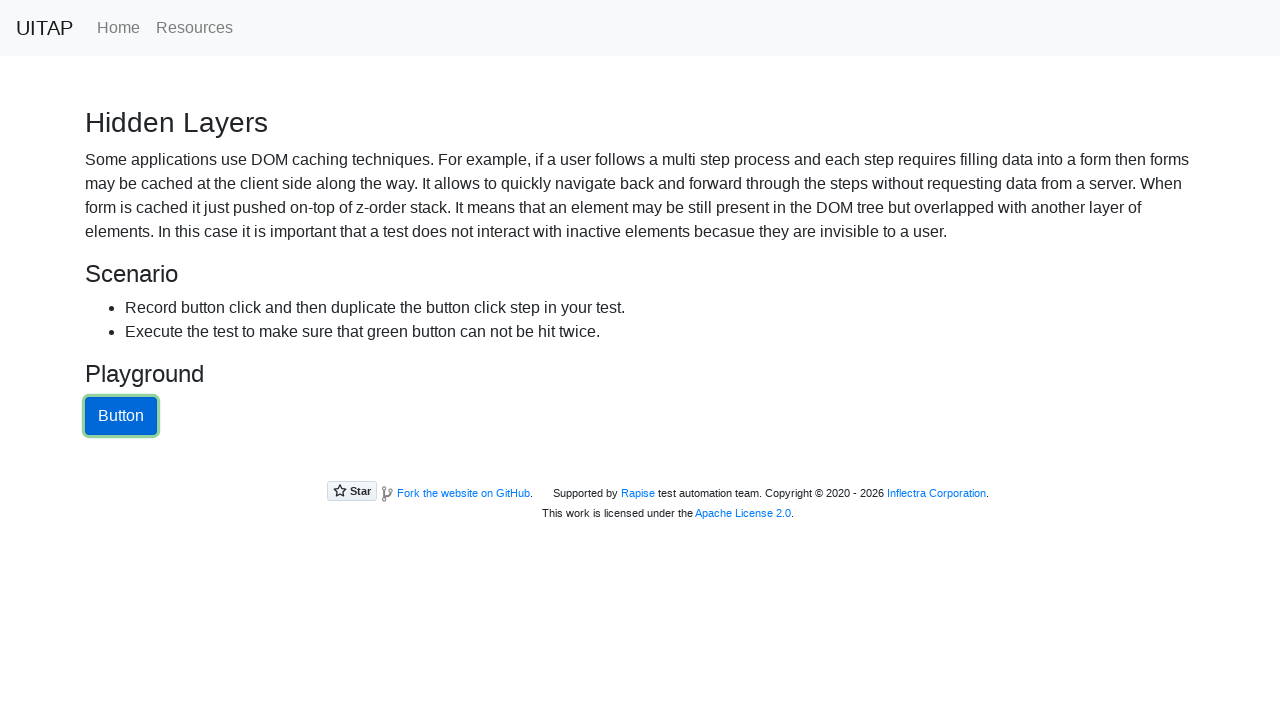